Tests confirmation alert functionality by clicking the Confirmation Alert button and accepting it.

Starting URL: https://training-support.net/webelements/alerts

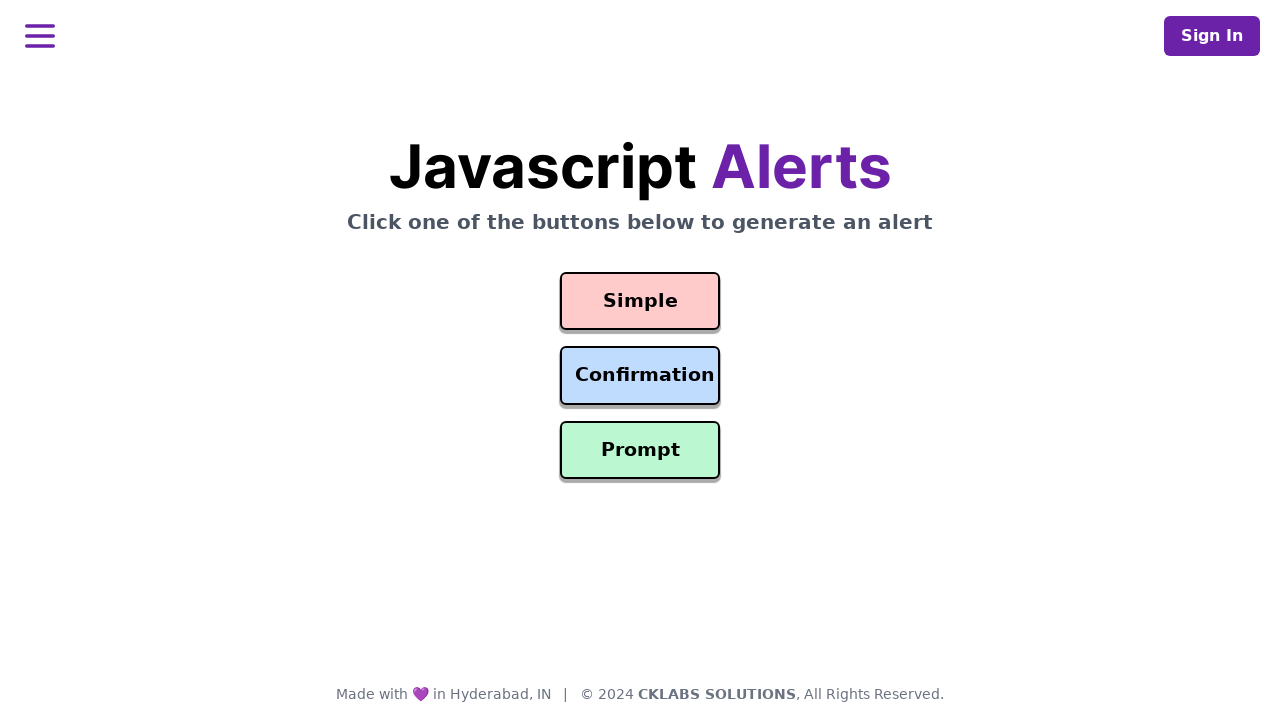

Set up dialog handler to accept confirmation alerts
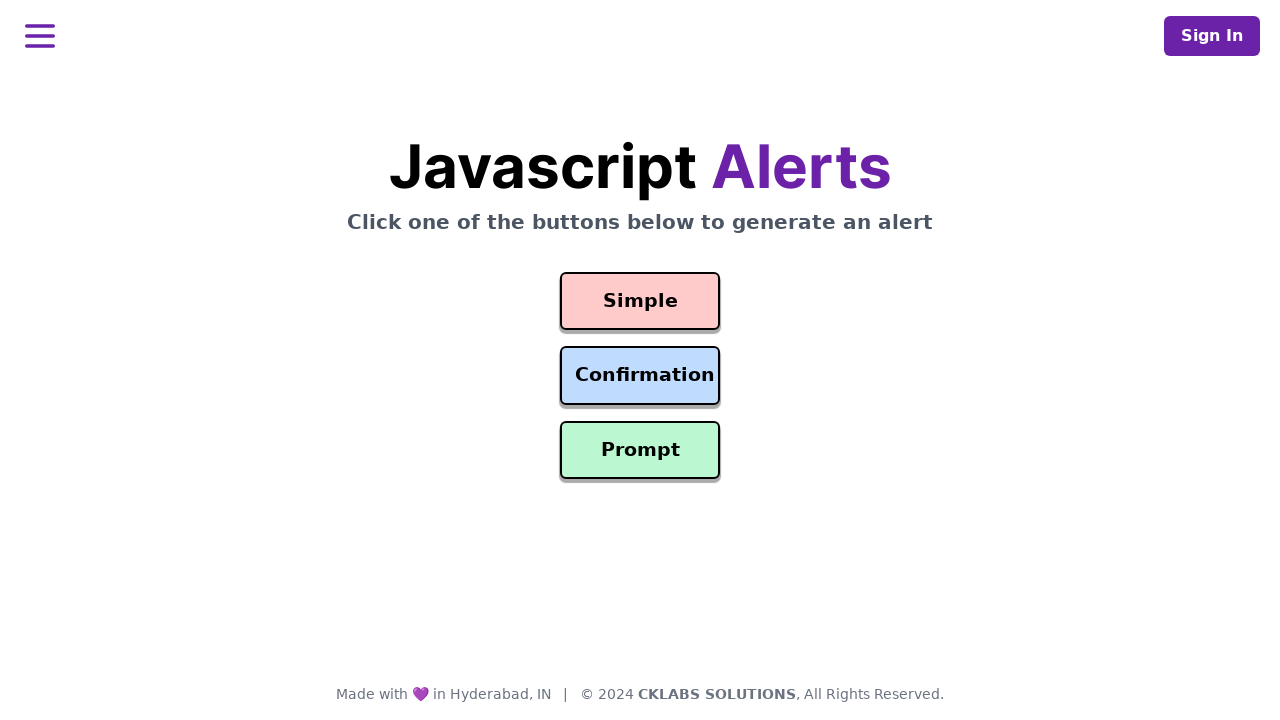

Clicked the Confirmation Alert button at (640, 376) on #confirmation
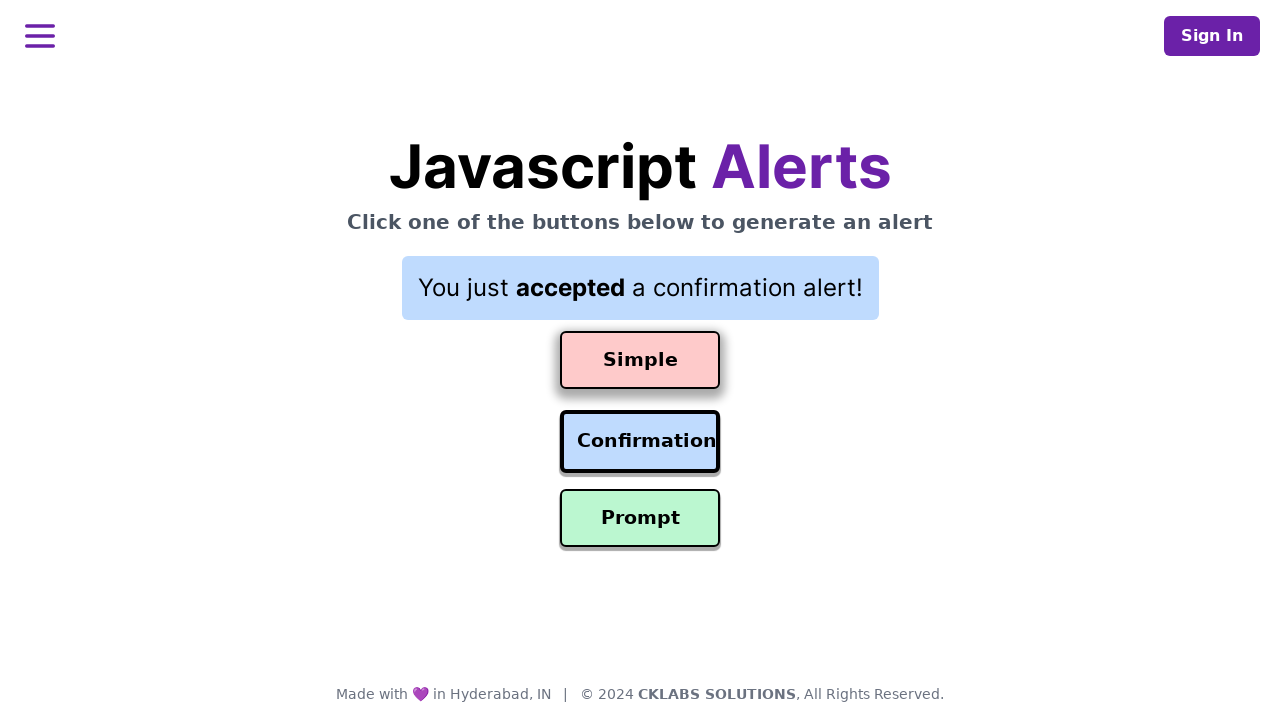

Confirmation alert result text is now displayed
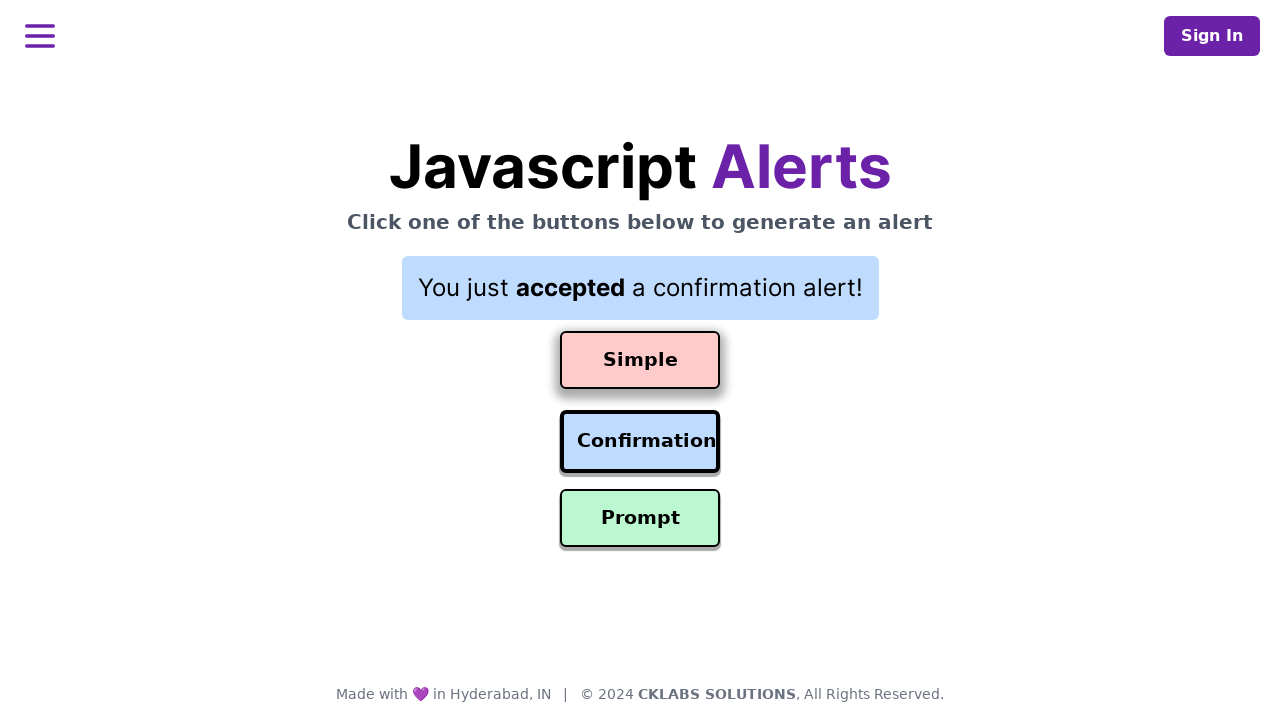

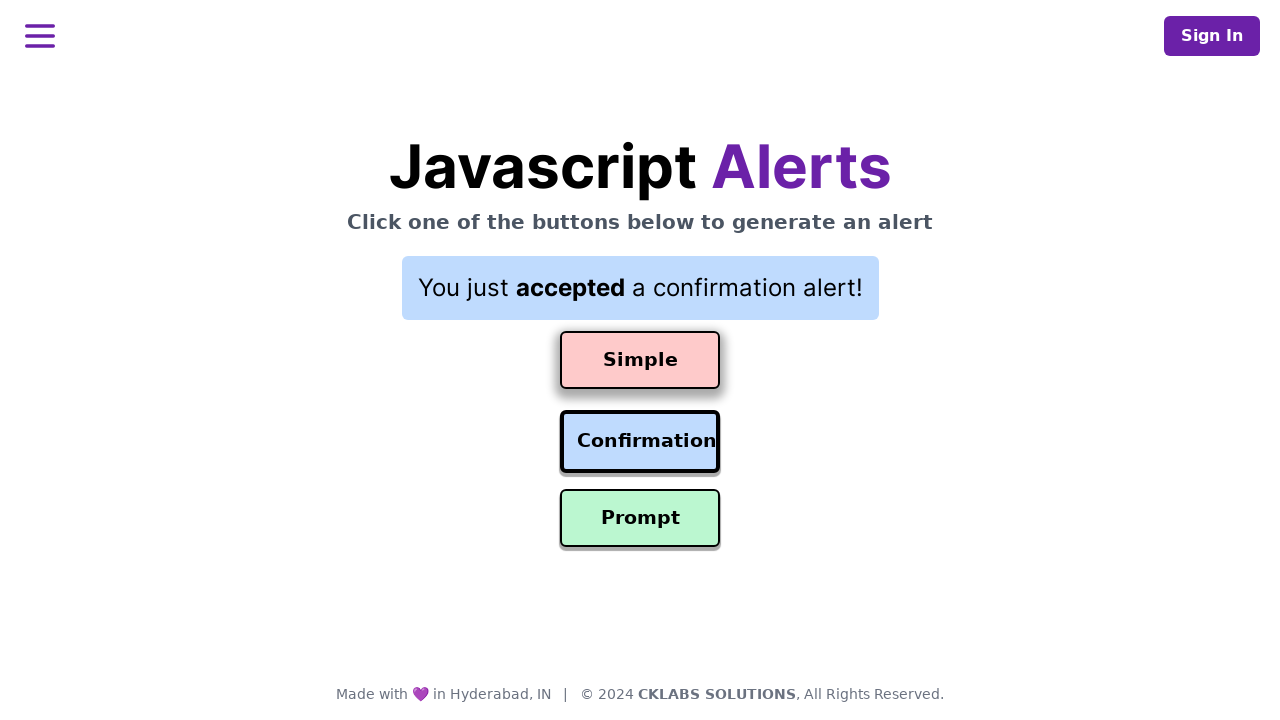